Tests submitting the text box form with empty fields to verify the form can be submitted without input

Starting URL: https://demoqa.com/text-box

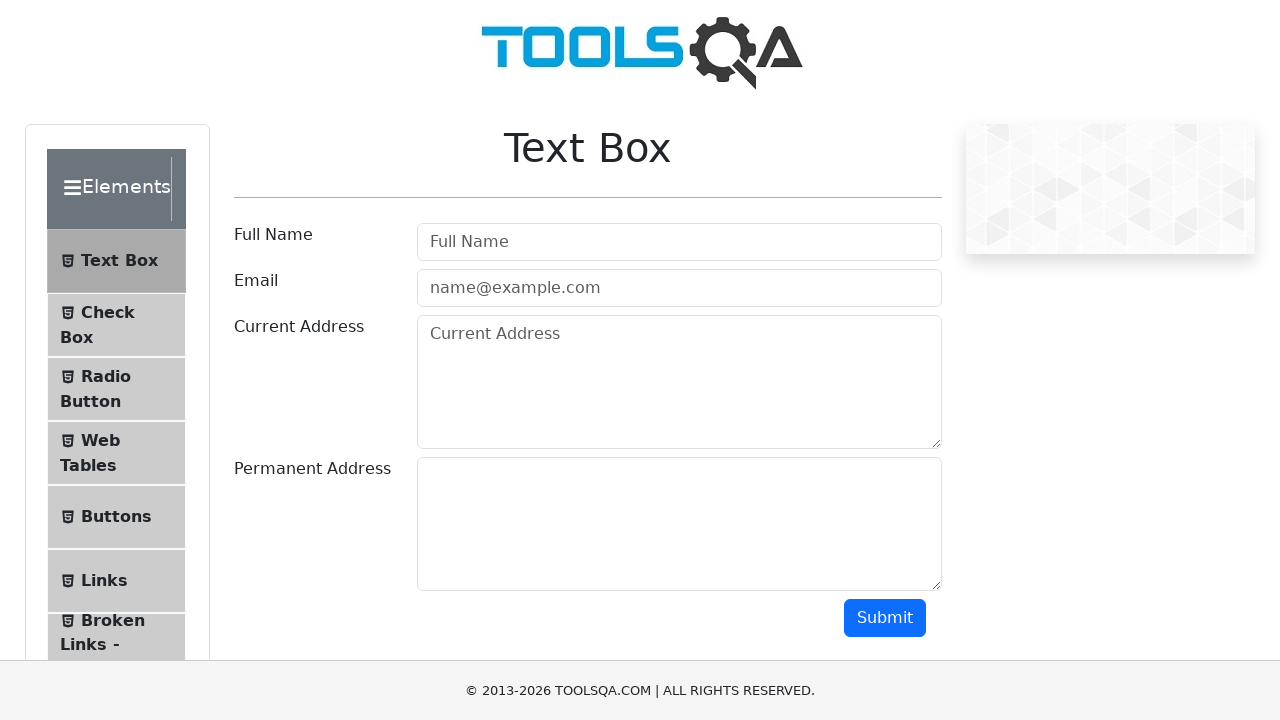

Navigated to text box form page
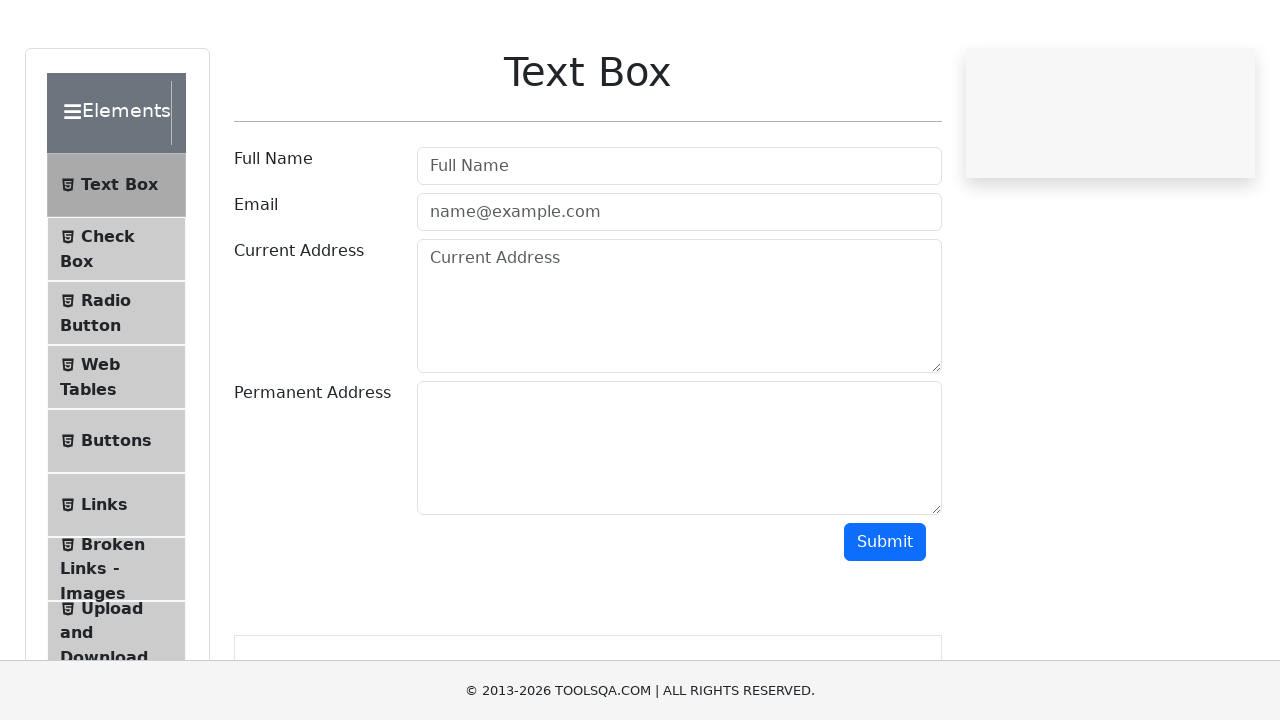

Clicked submit button with empty form fields at (885, 618) on #submit
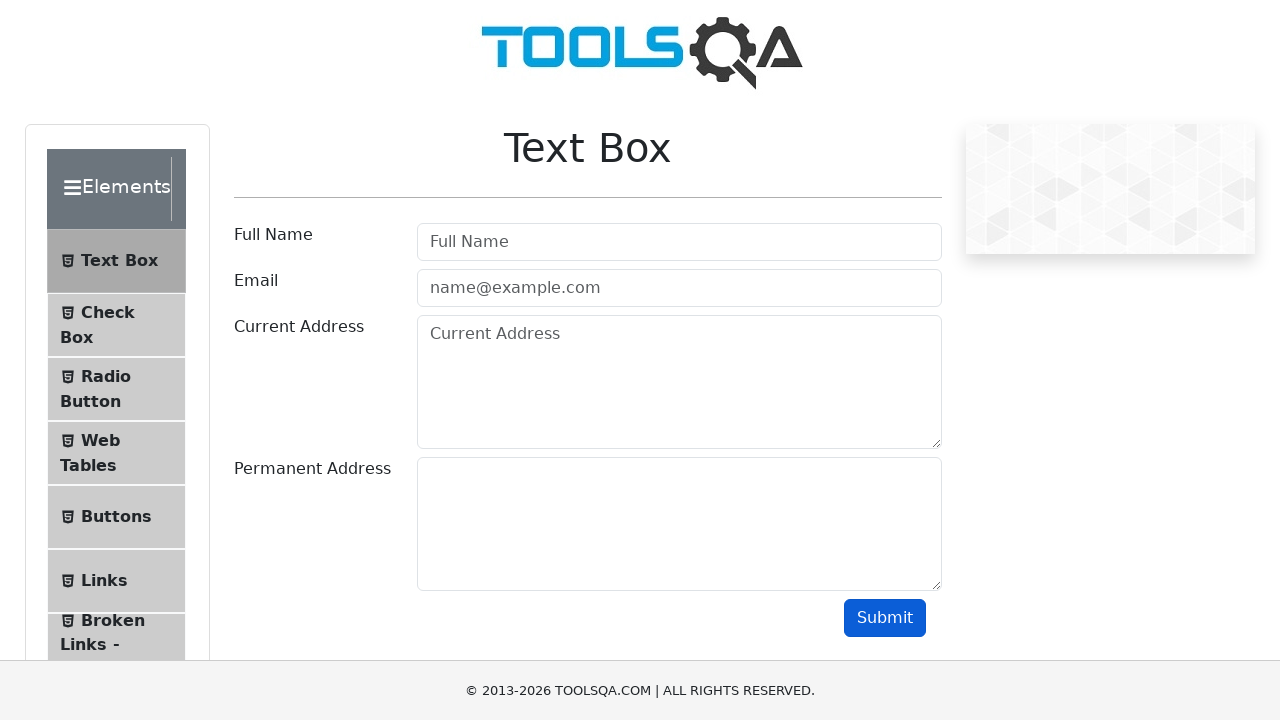

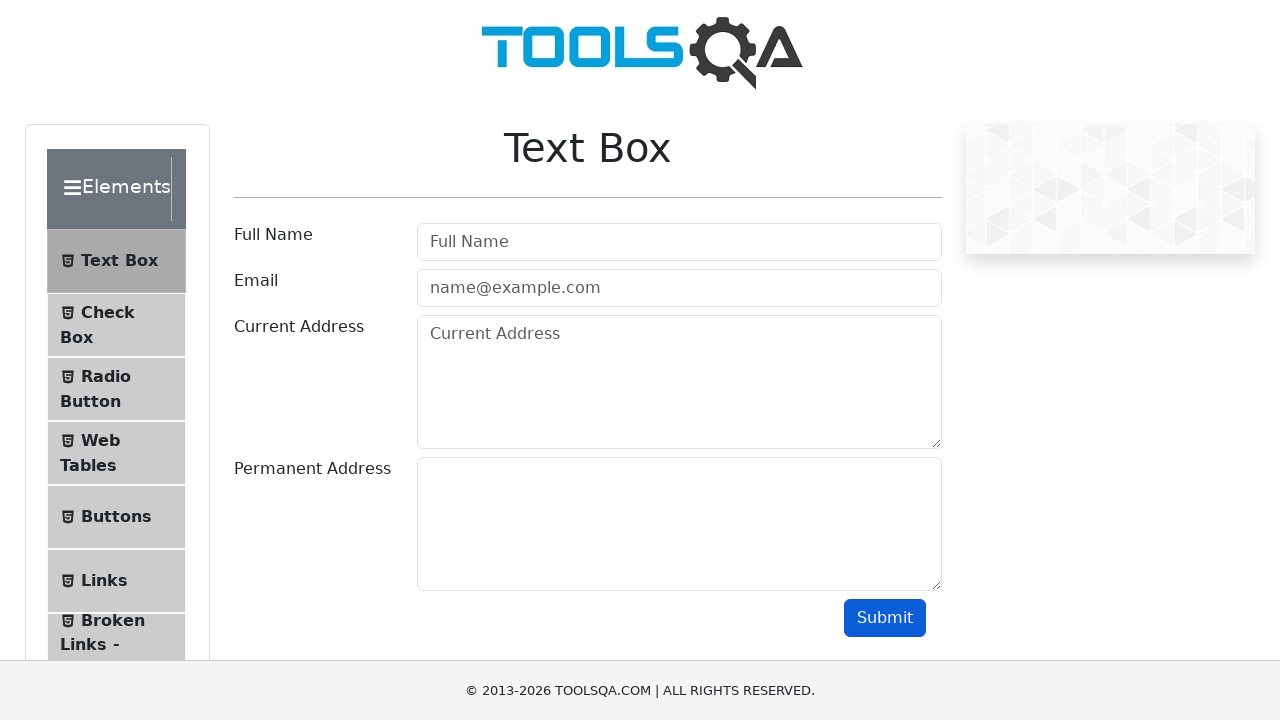